Tests search functionality on tabletka.by by entering a medication name and clicking the search button

Starting URL: https://tabletka.by/

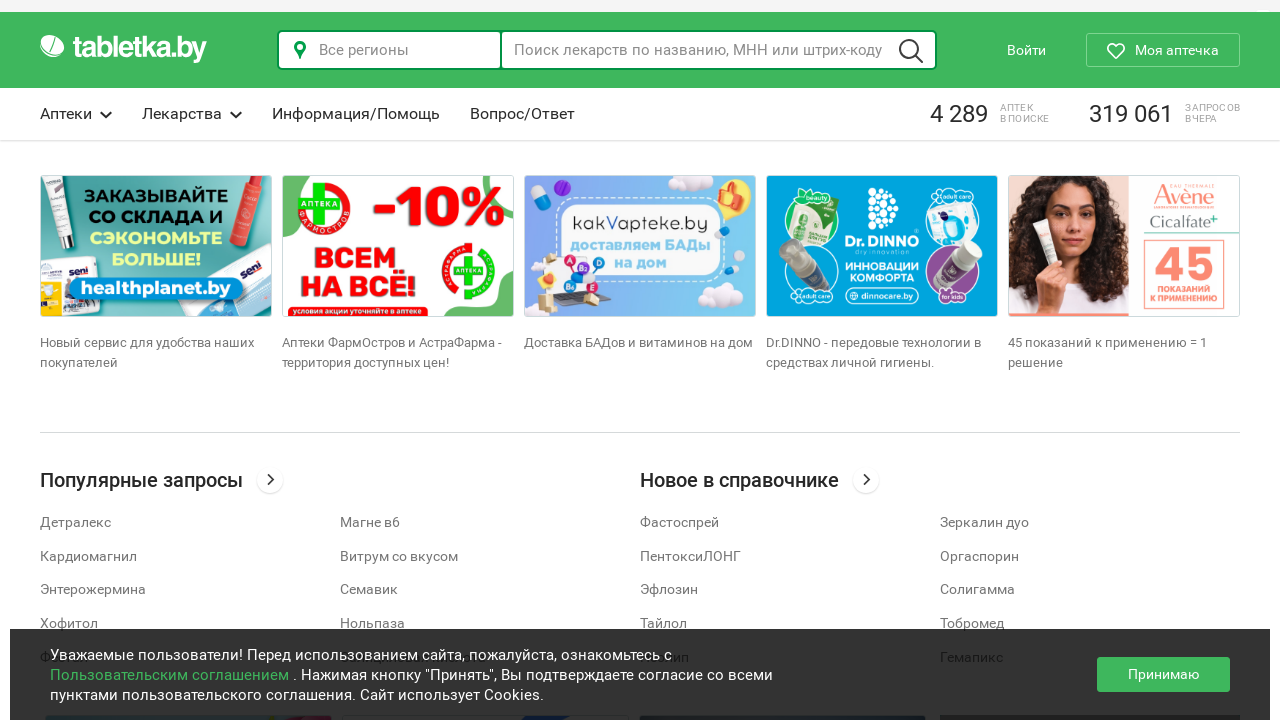

Filled search field with medication name 'Валидол' on .ls-select-input
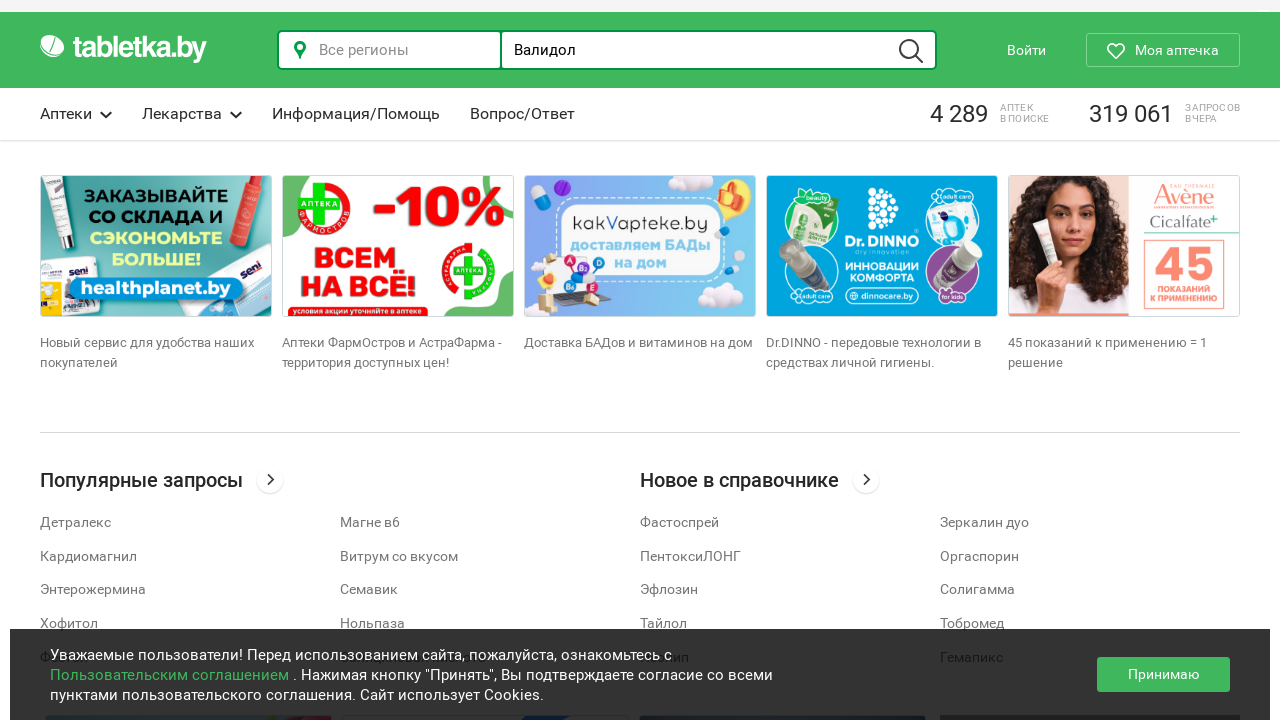

Clicked search button to perform medication search at (911, 51) on .lupa
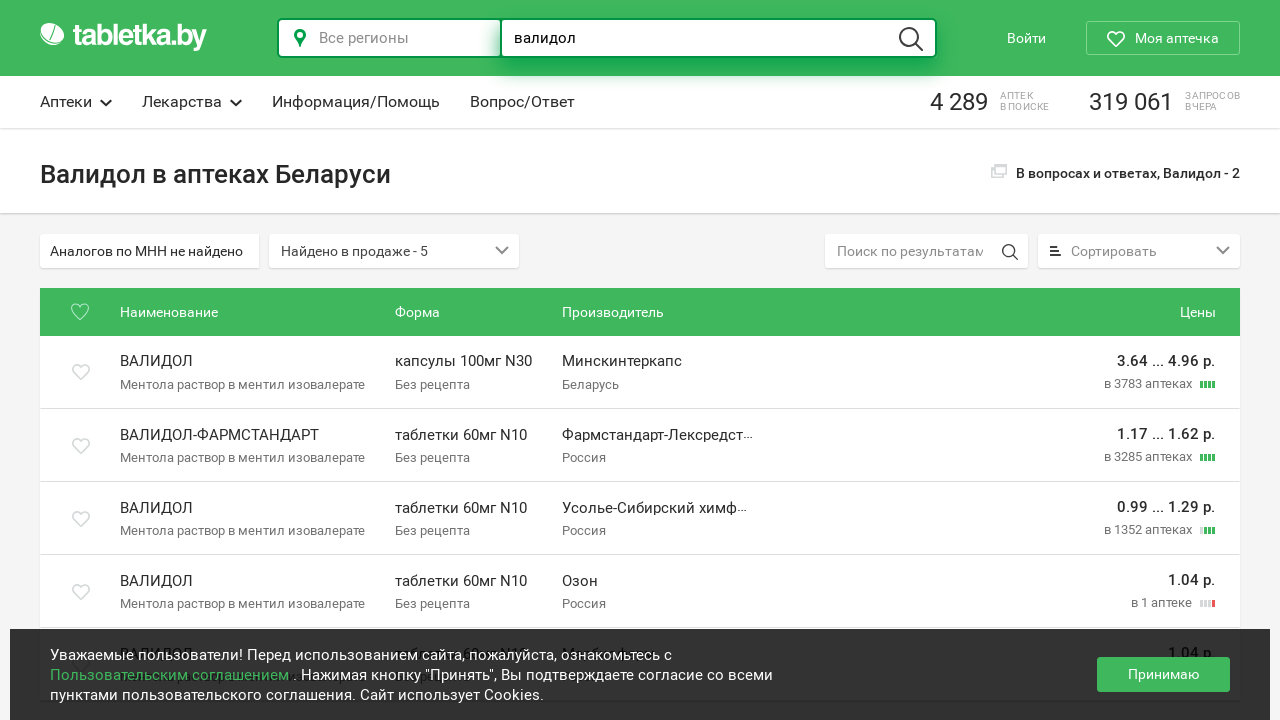

Search results loaded successfully
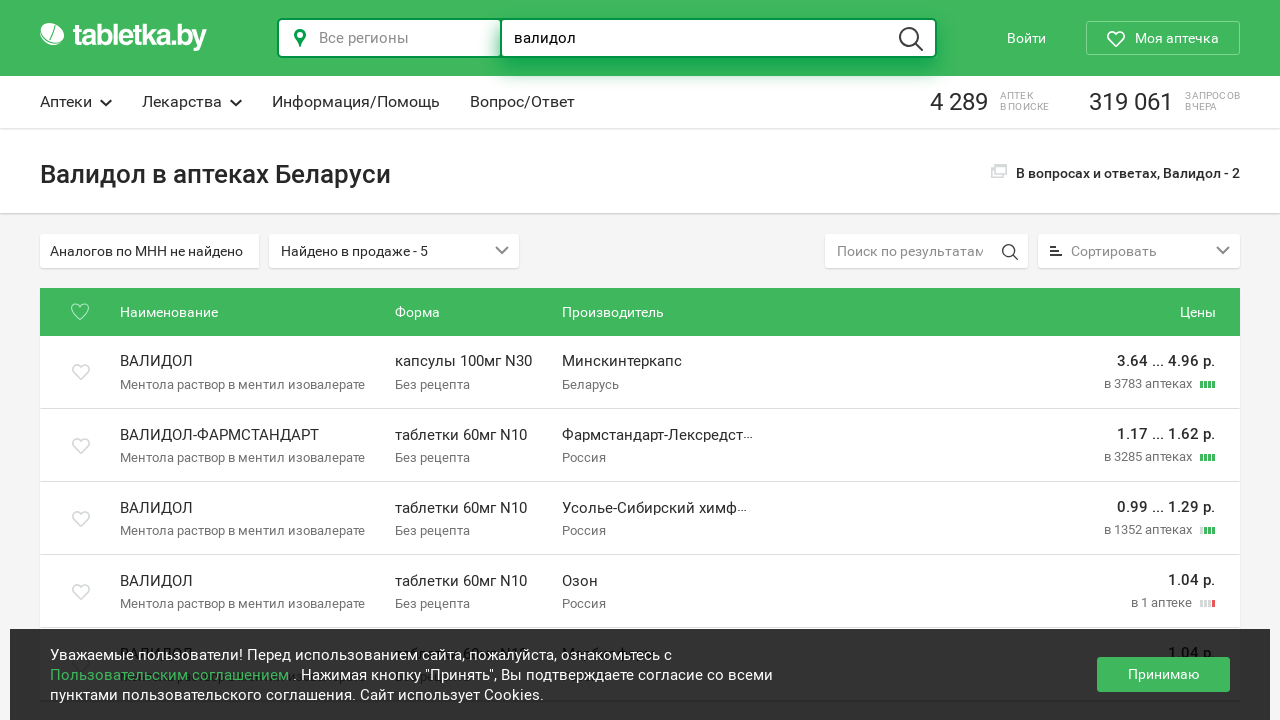

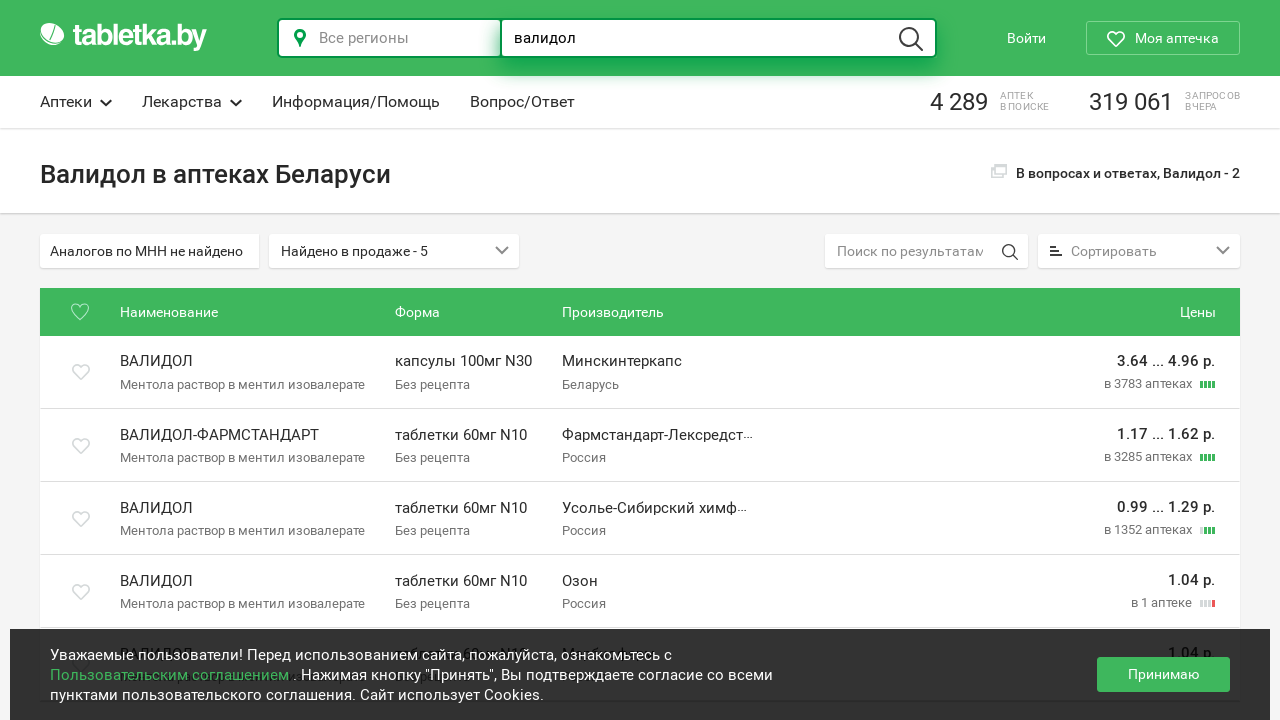